Tests a form with dynamic attributes by filling in full name, email, date, and additional details fields, then submitting the form and verifying the confirmation message

Starting URL: https://training-support.net/webelements/dynamic-attributes

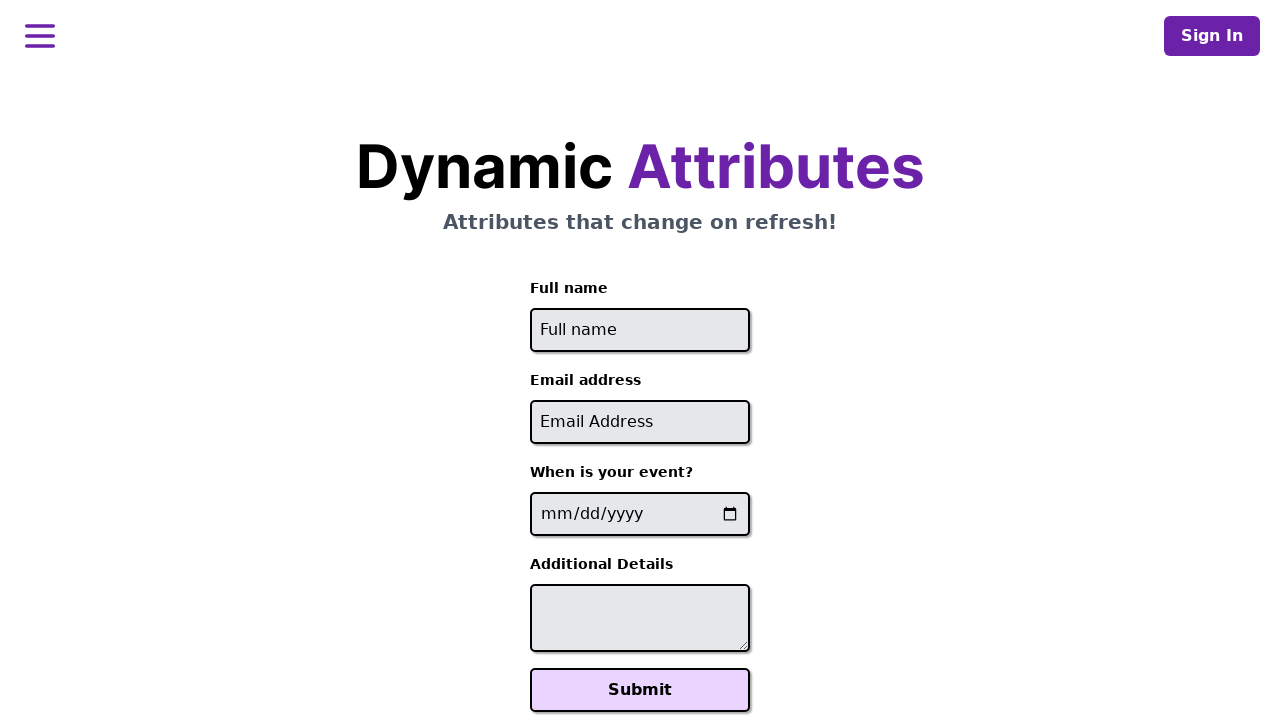

Filled full name field with 'Poorani' on //input[starts-with(@id,'full-name-')]
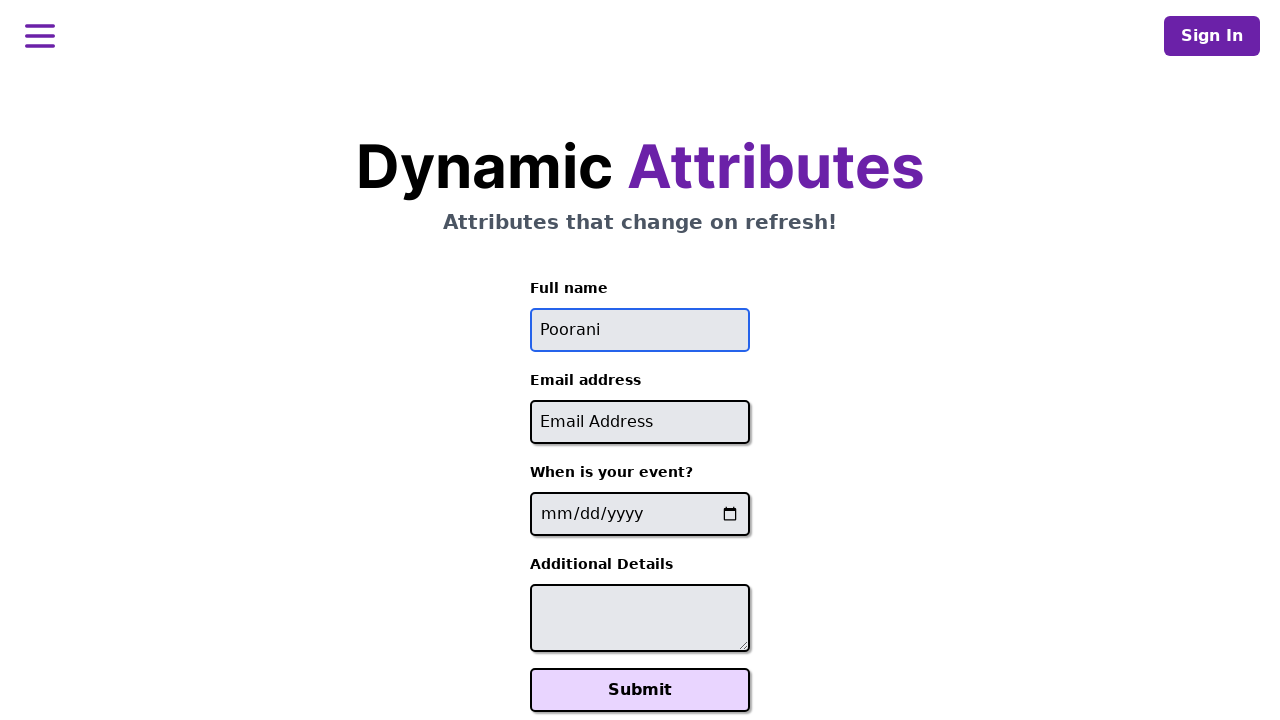

Filled email field with 'Poorani10@gmail.com' on //input[contains(@id,'email')]
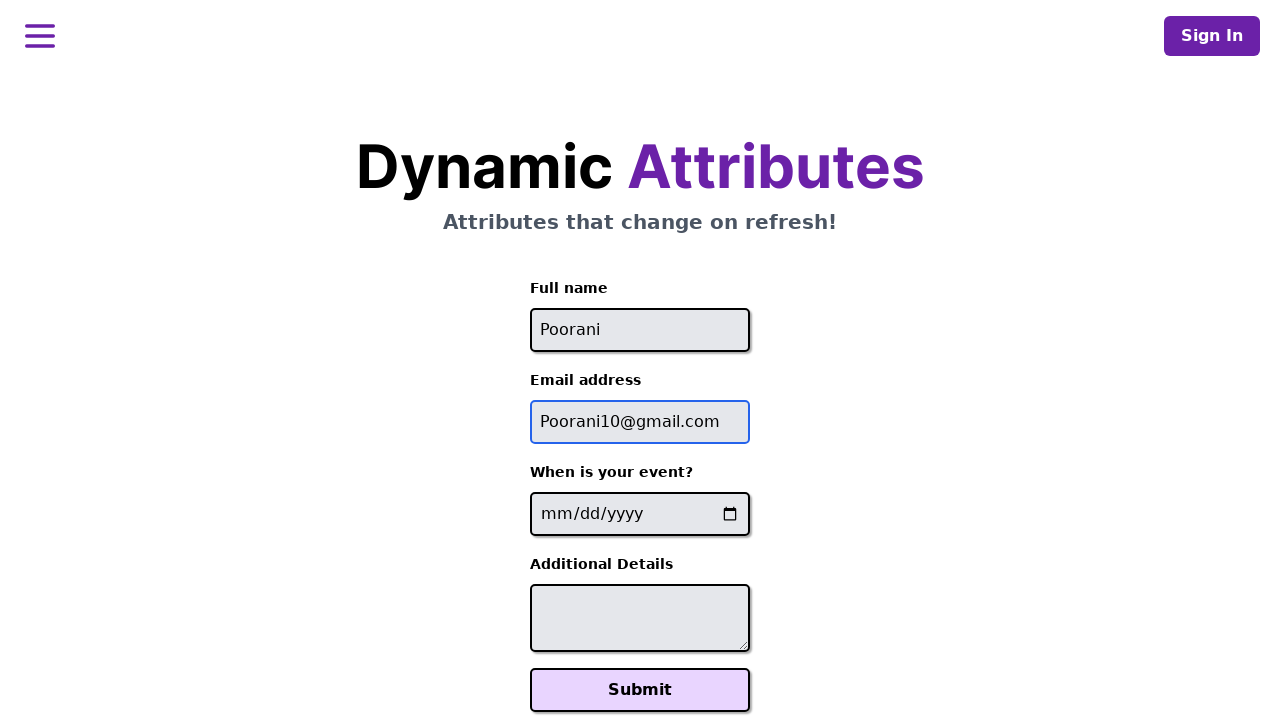

Filled date field with '2025-11-24' on //input[contains(@name,'event-date-')]
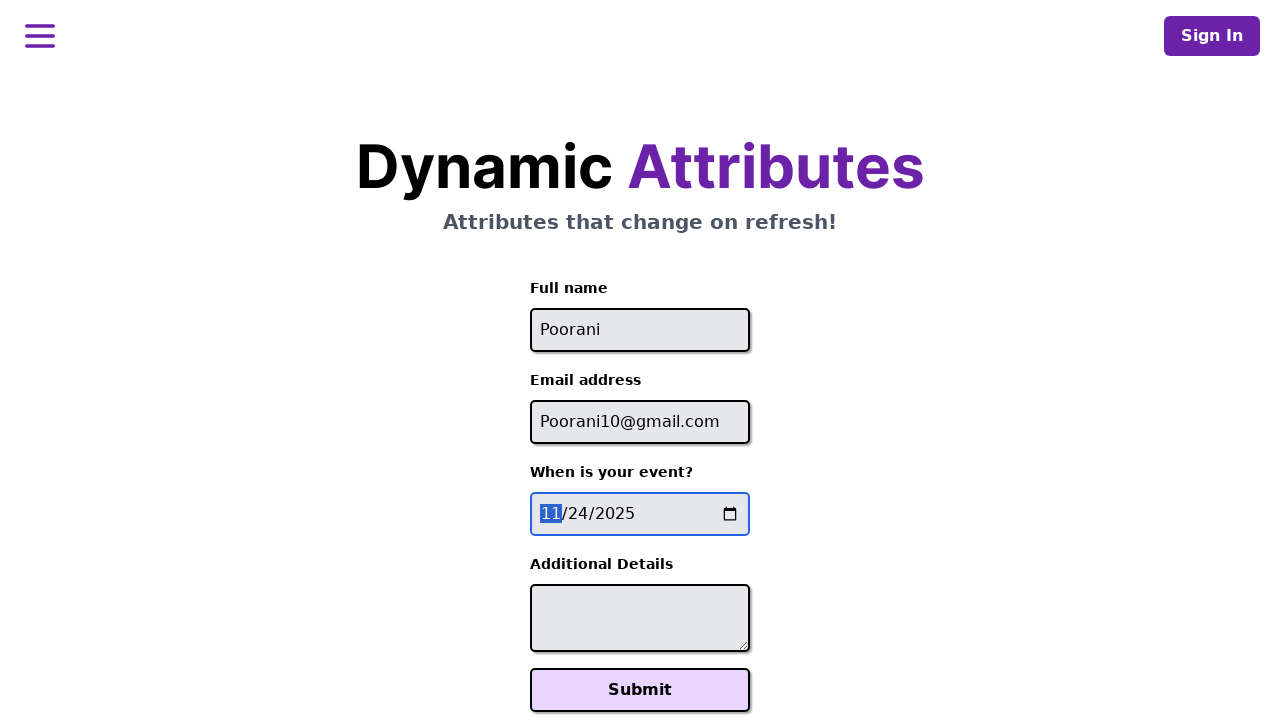

Filled additional details textarea with 'Hello' on //textarea[contains(@id,'additional-details')]
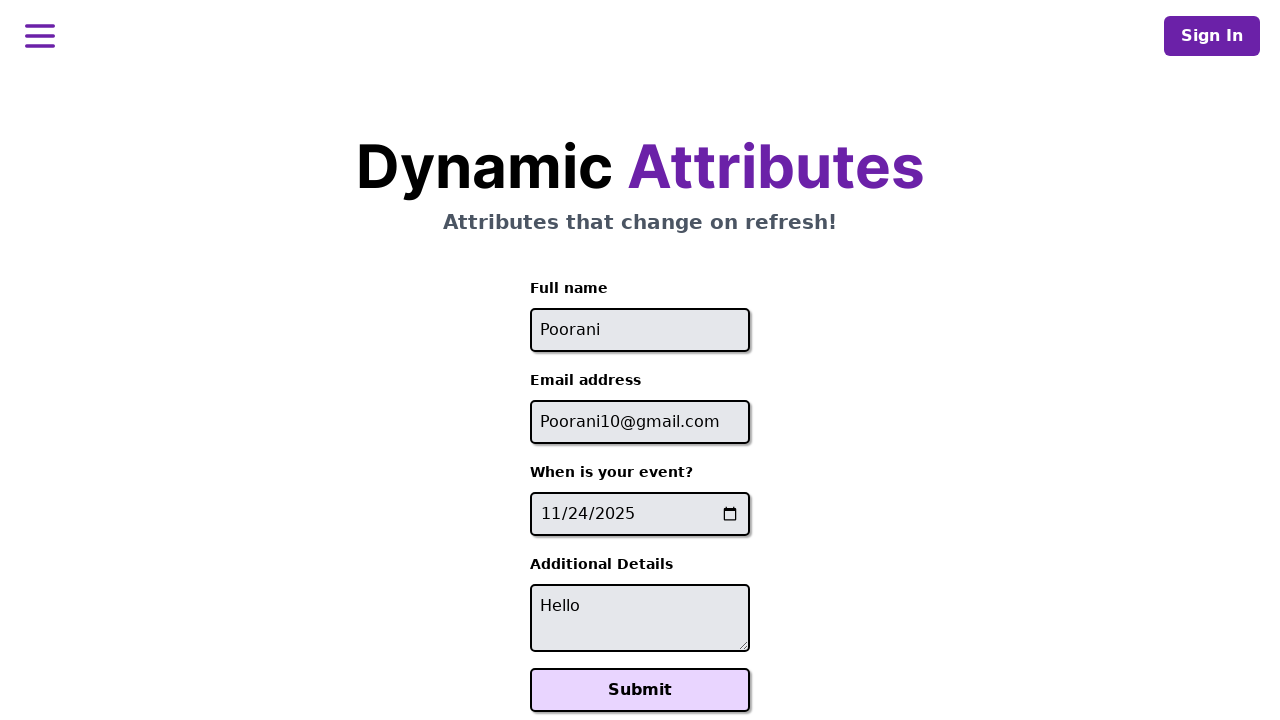

Clicked Submit button at (640, 690) on xpath=//button[contains(text(),'Submit')]
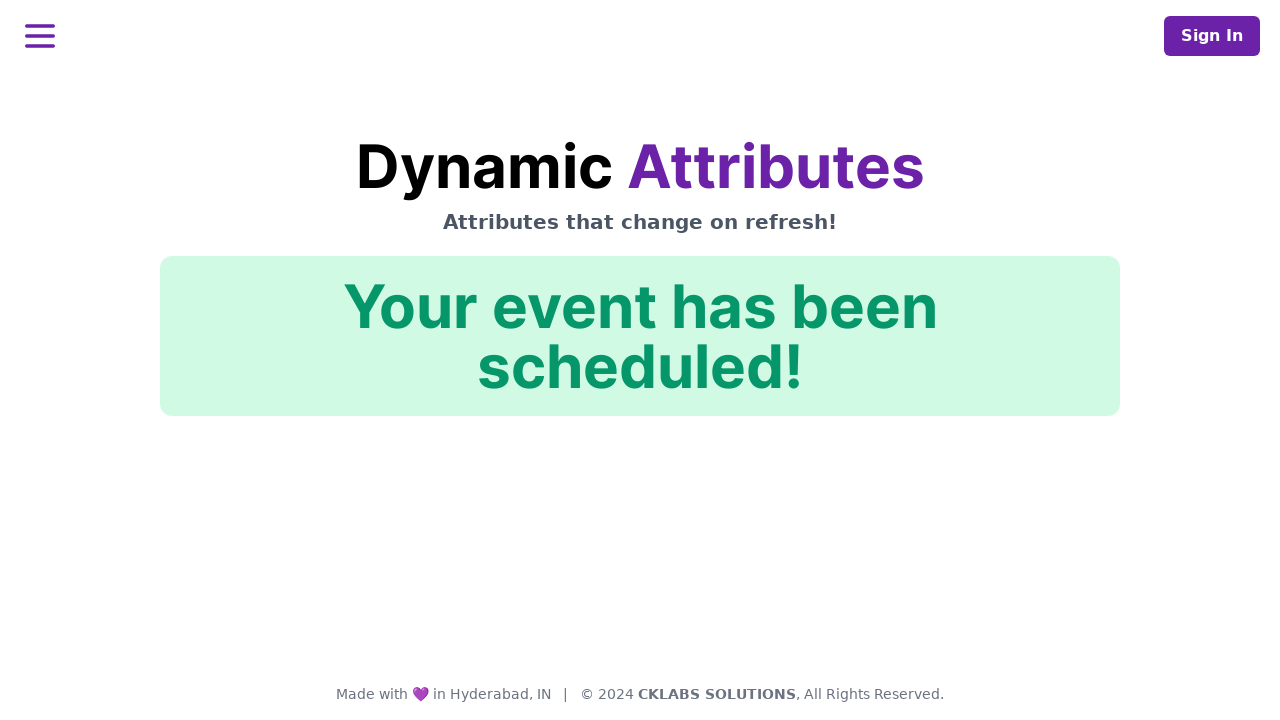

Confirmation message appeared
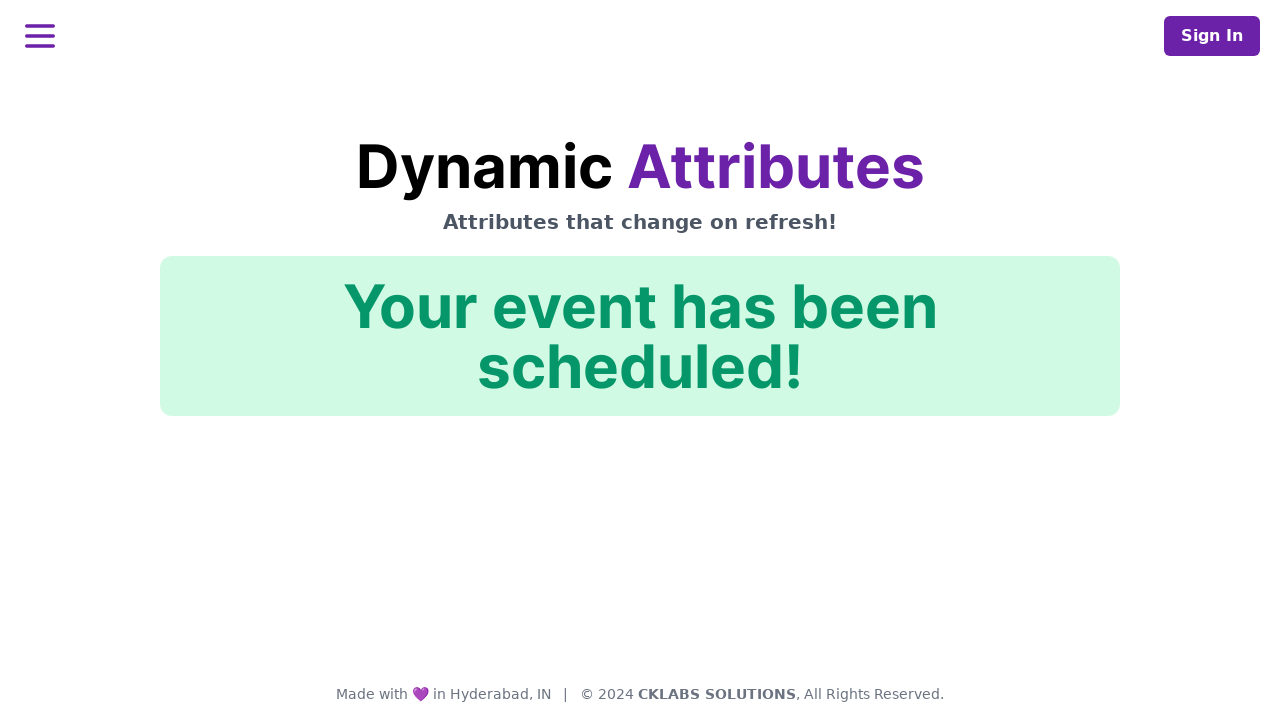

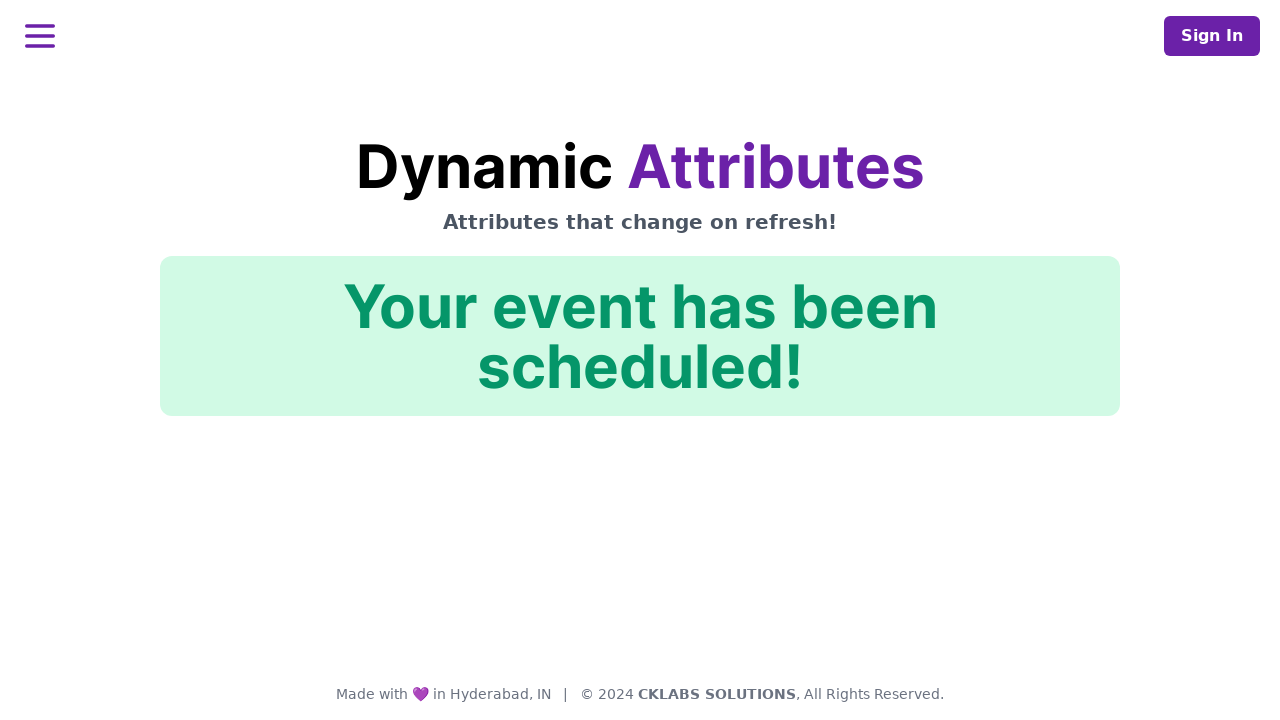